Gets and logs the brand logo text

Starting URL: https://rahulshettyacademy.com/seleniumPractise/#/

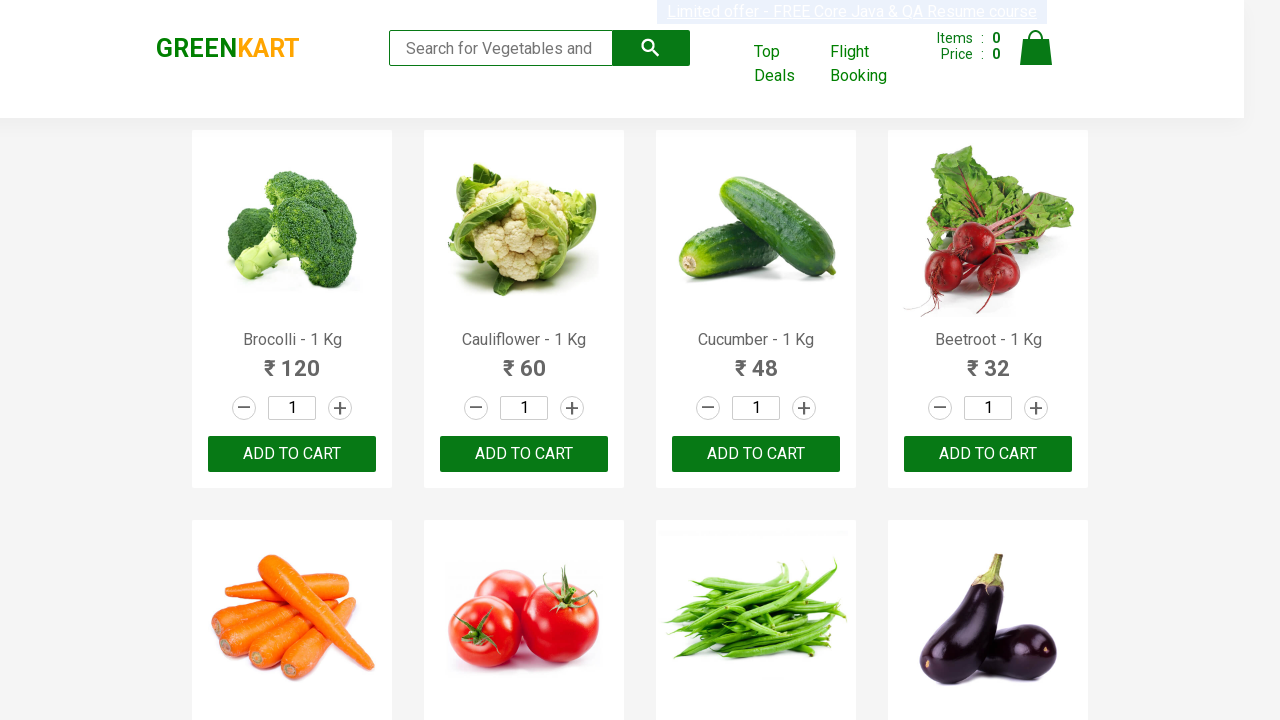

Retrieved brand logo text content
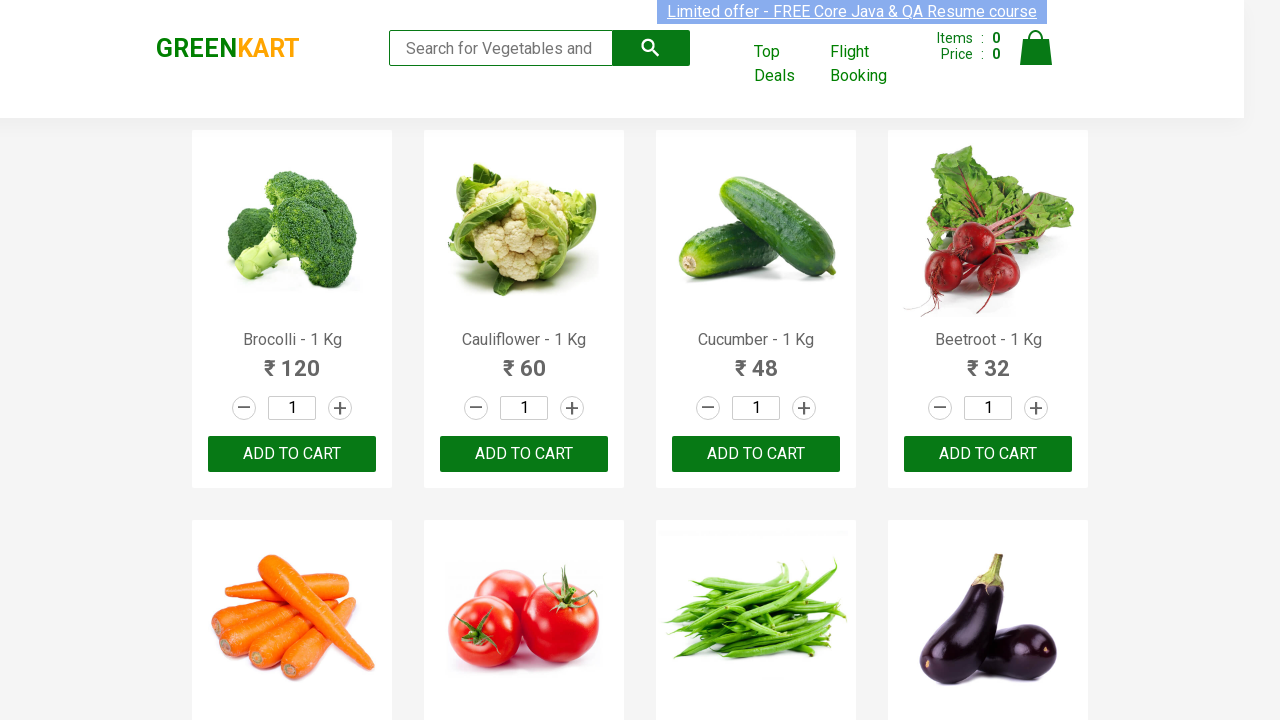

Printed brand logo text: GREENKART
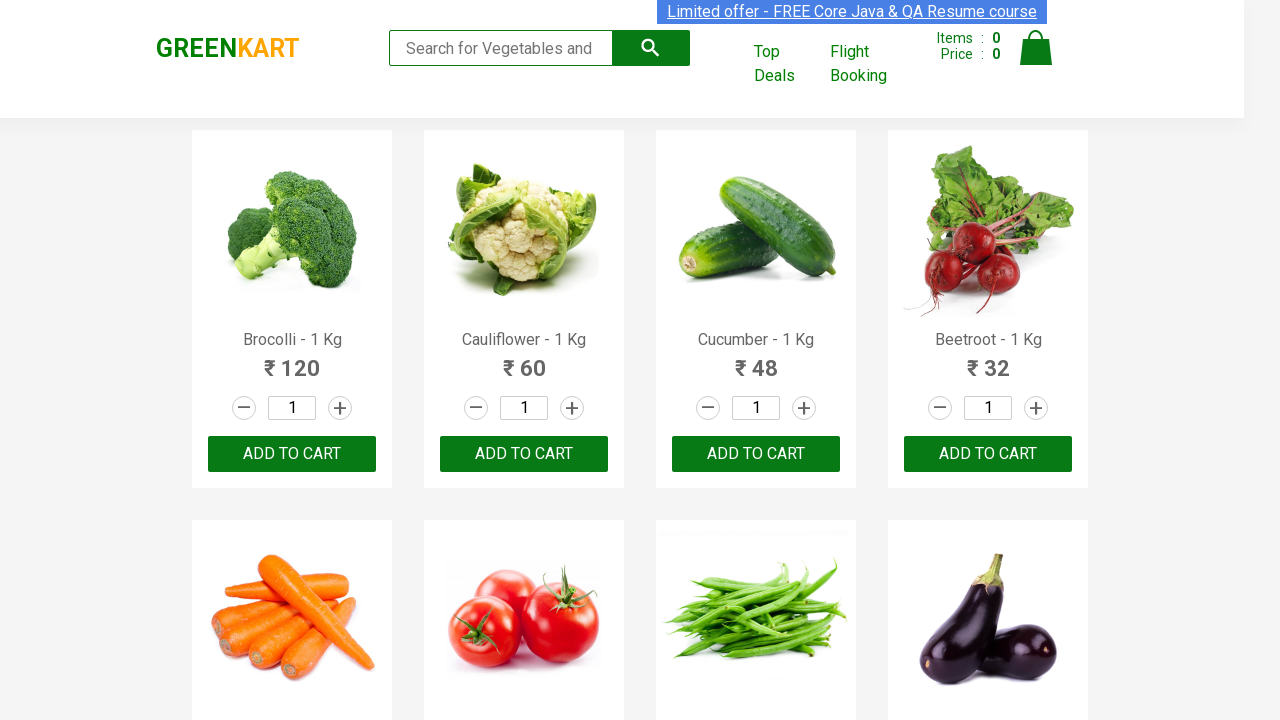

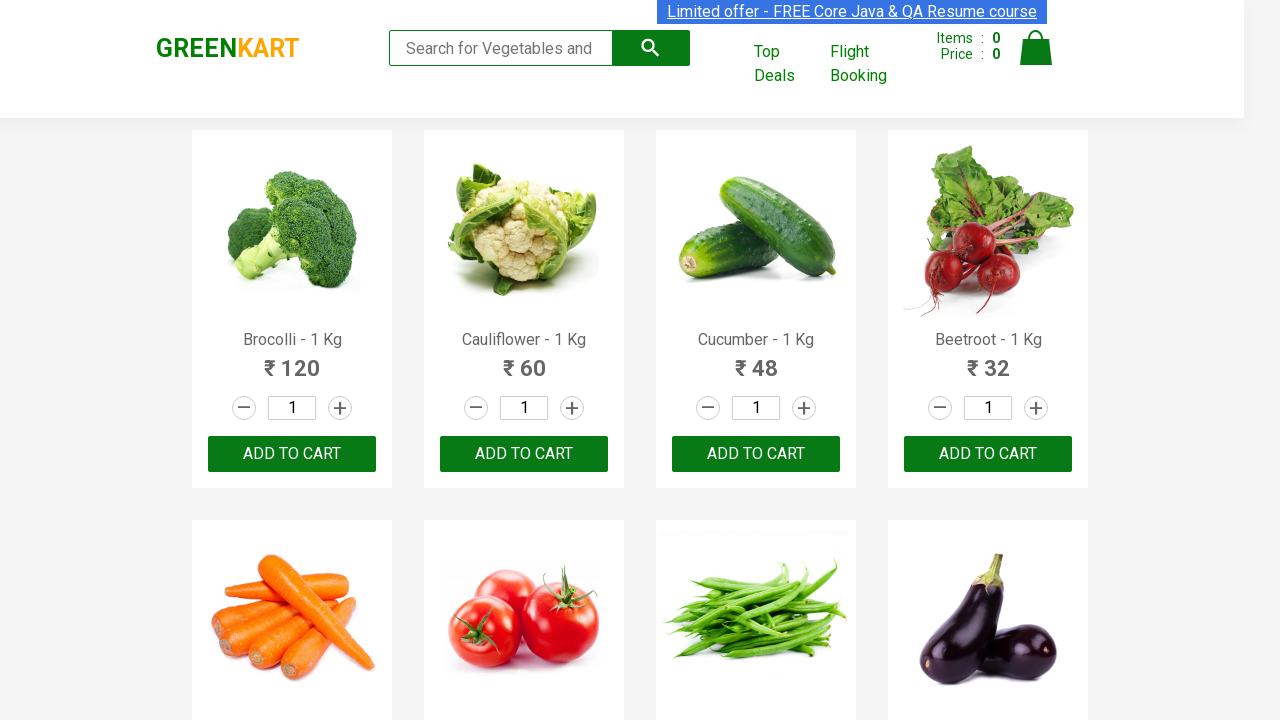